Tests checkbox functionality by clicking the first checkbox and unchecking the second checkbox on a demo page

Starting URL: https://the-internet.herokuapp.com/checkboxes

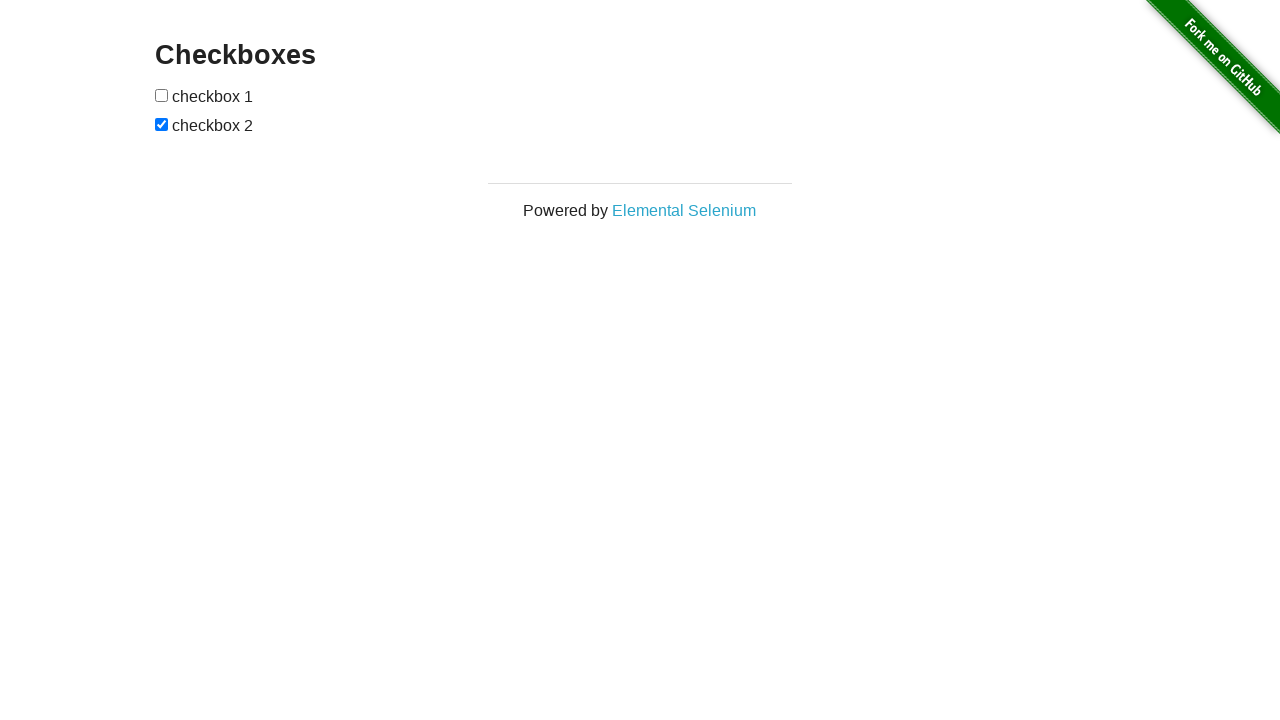

Clicked first checkbox to check it at (162, 95) on #checkboxes > input:nth-child(1)
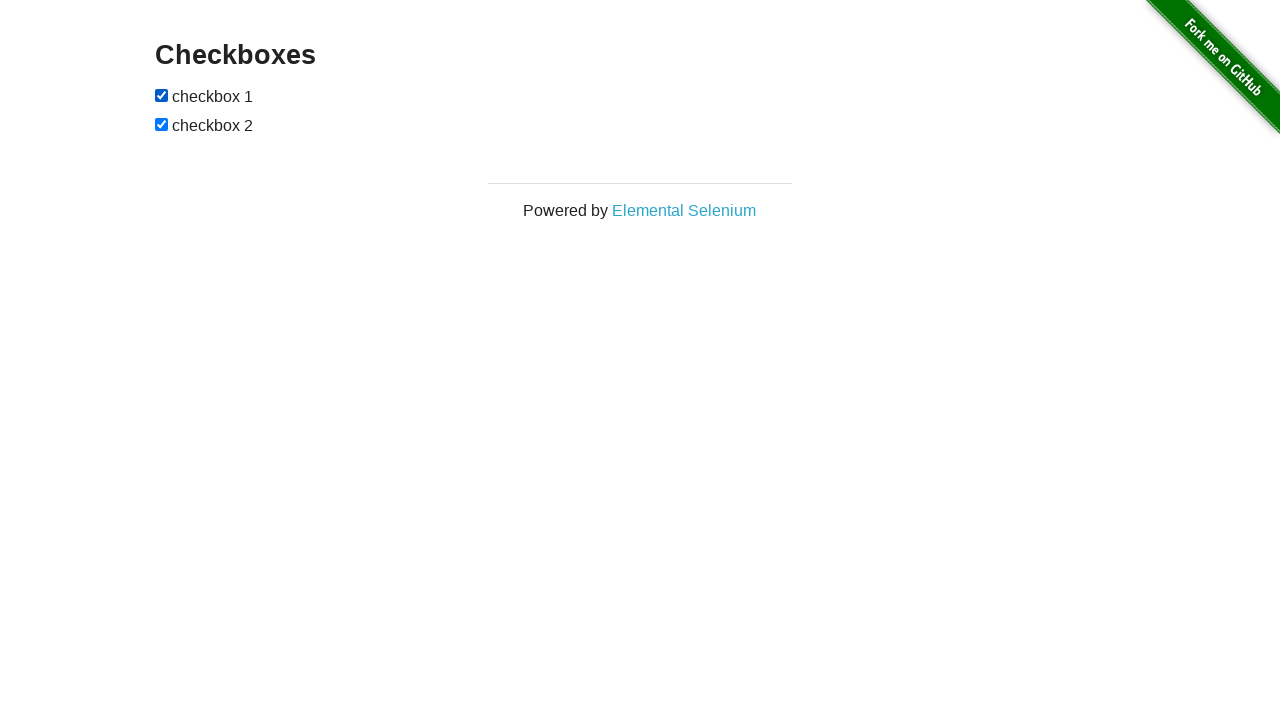

Clicked second checkbox to uncheck it at (162, 124) on #checkboxes > input:nth-child(3)
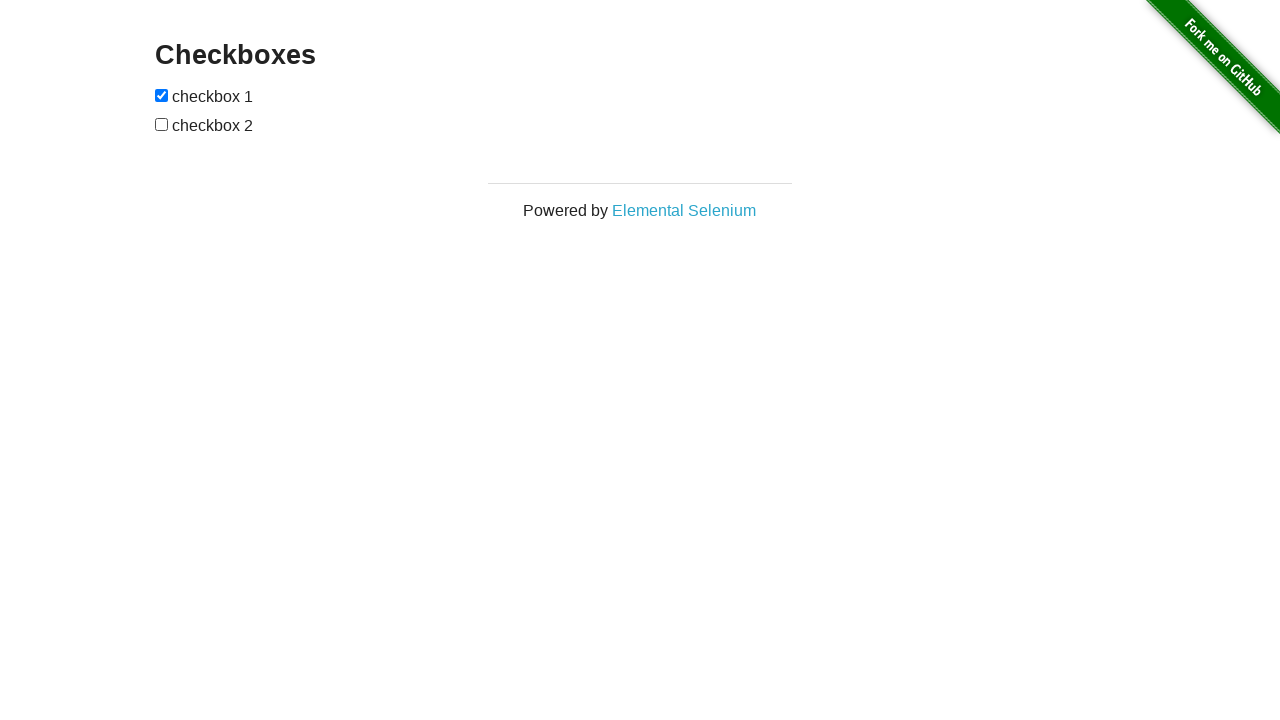

Verified checkboxes are present on the page
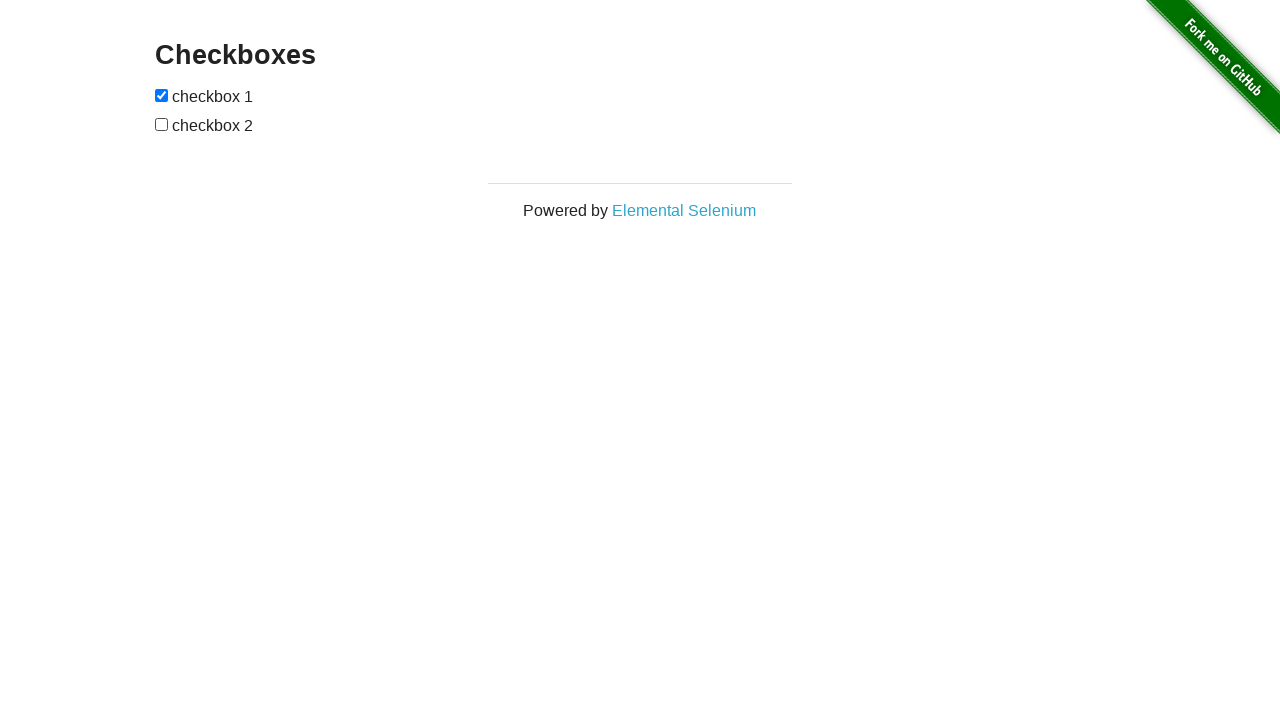

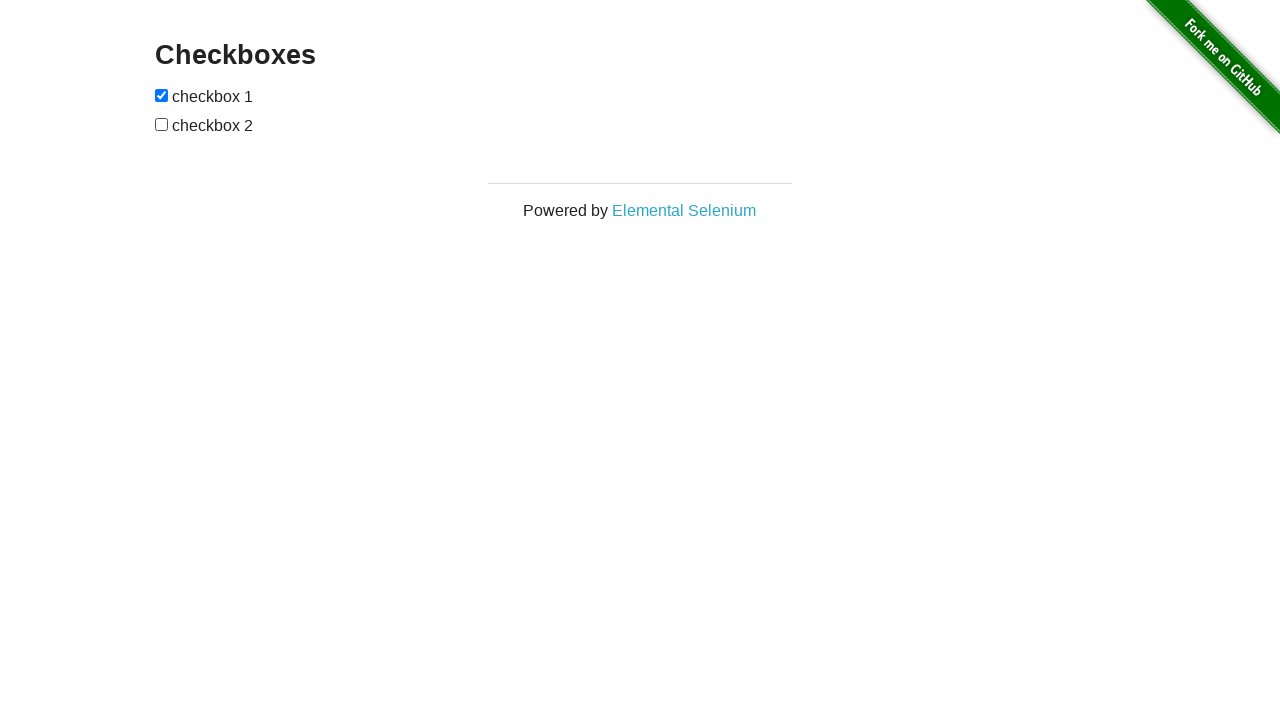